Tests a Selenium practice site by navigating to it and entering text "Hello 123" into a text input field.

Starting URL: https://chandanachaitanya.github.io/selenium-practice-site/

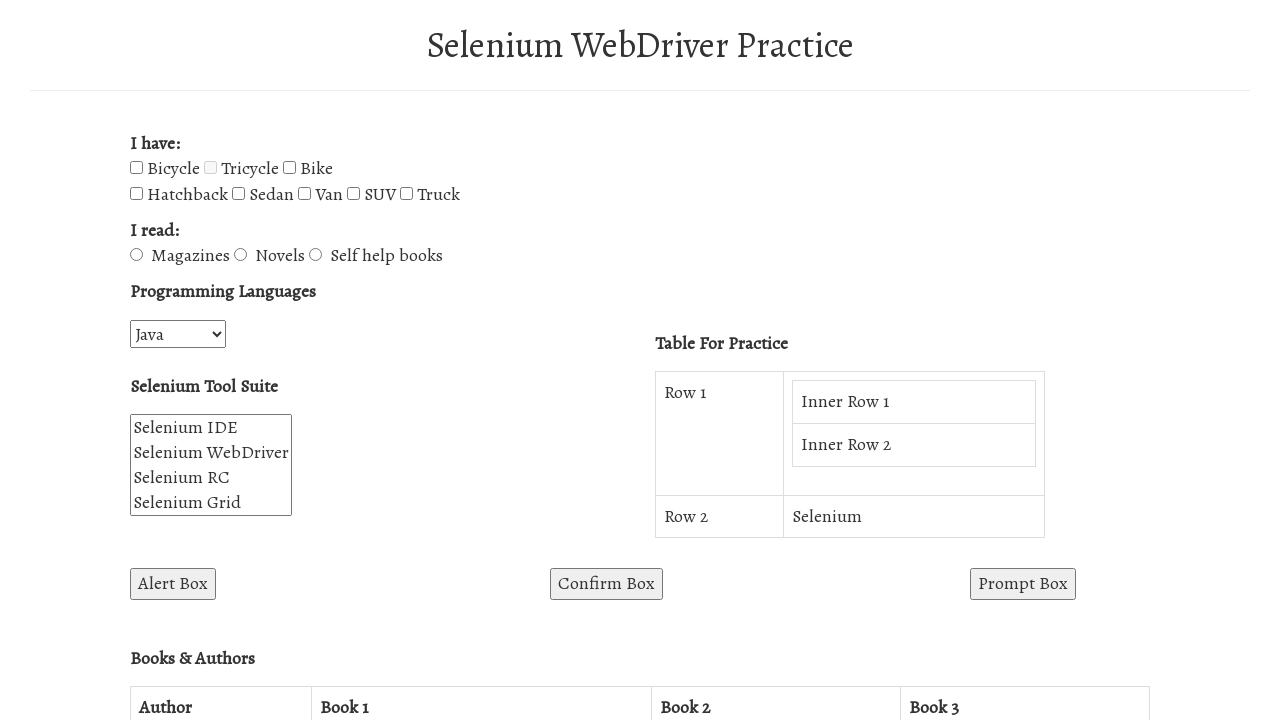

Navigated to Selenium practice site
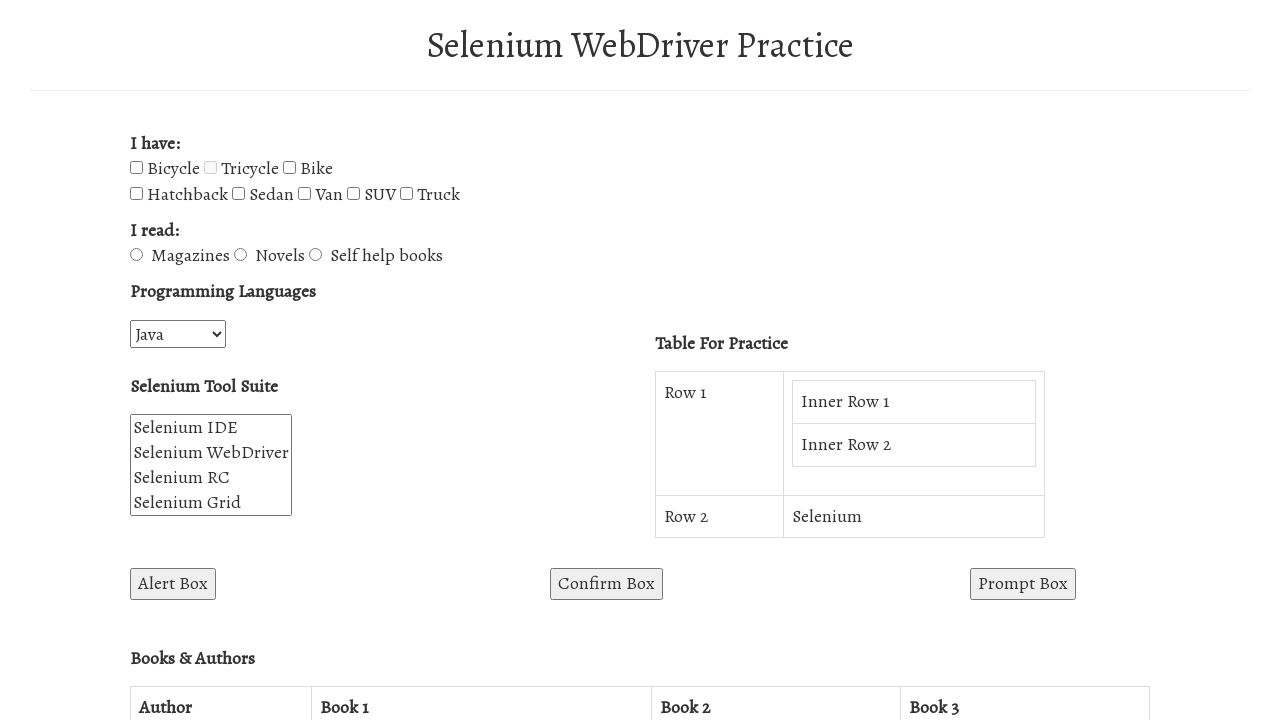

Filled text input field with 'Hello 123' on #enterText
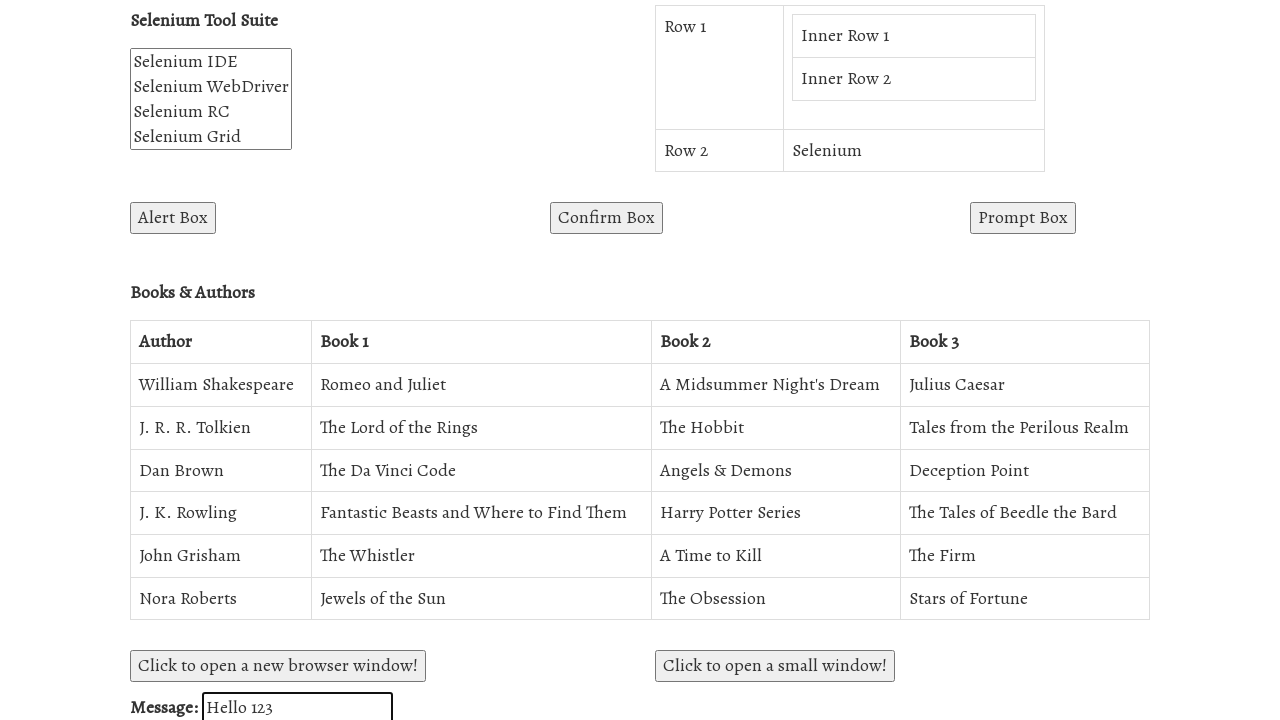

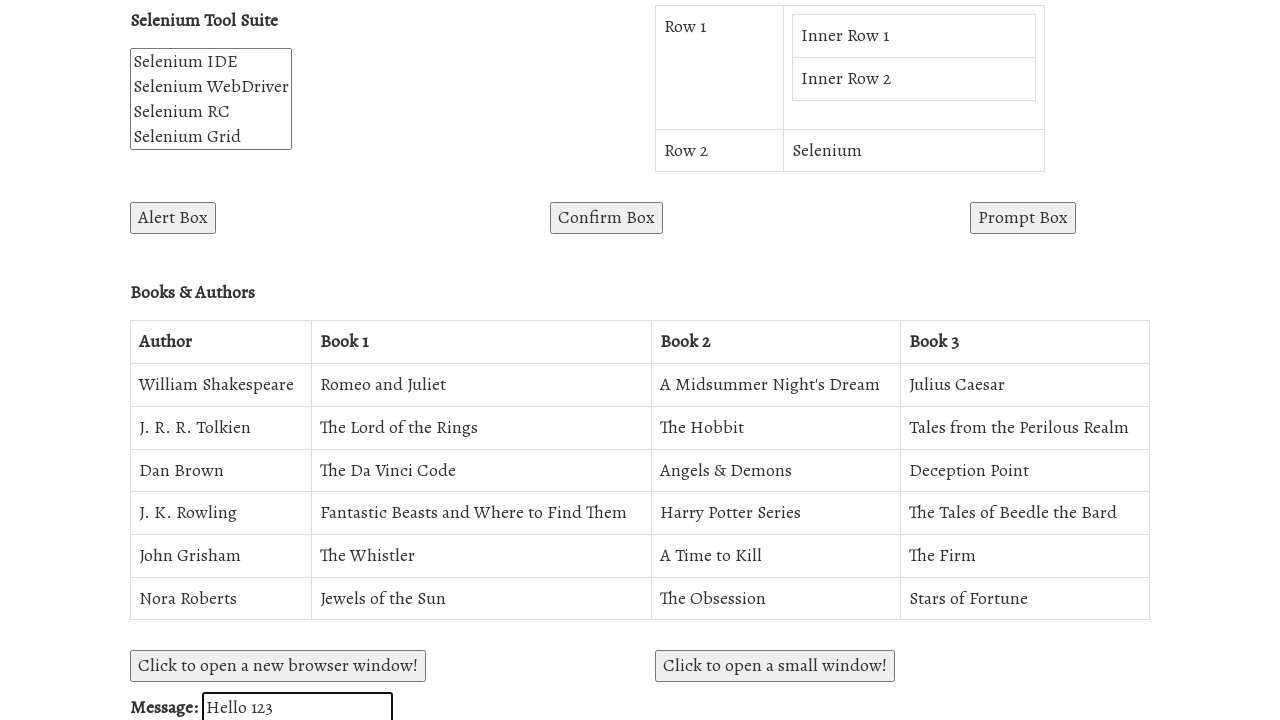